Tests input field functionality by entering text, clearing it, and entering new text

Starting URL: http://the-internet.herokuapp.com/inputs

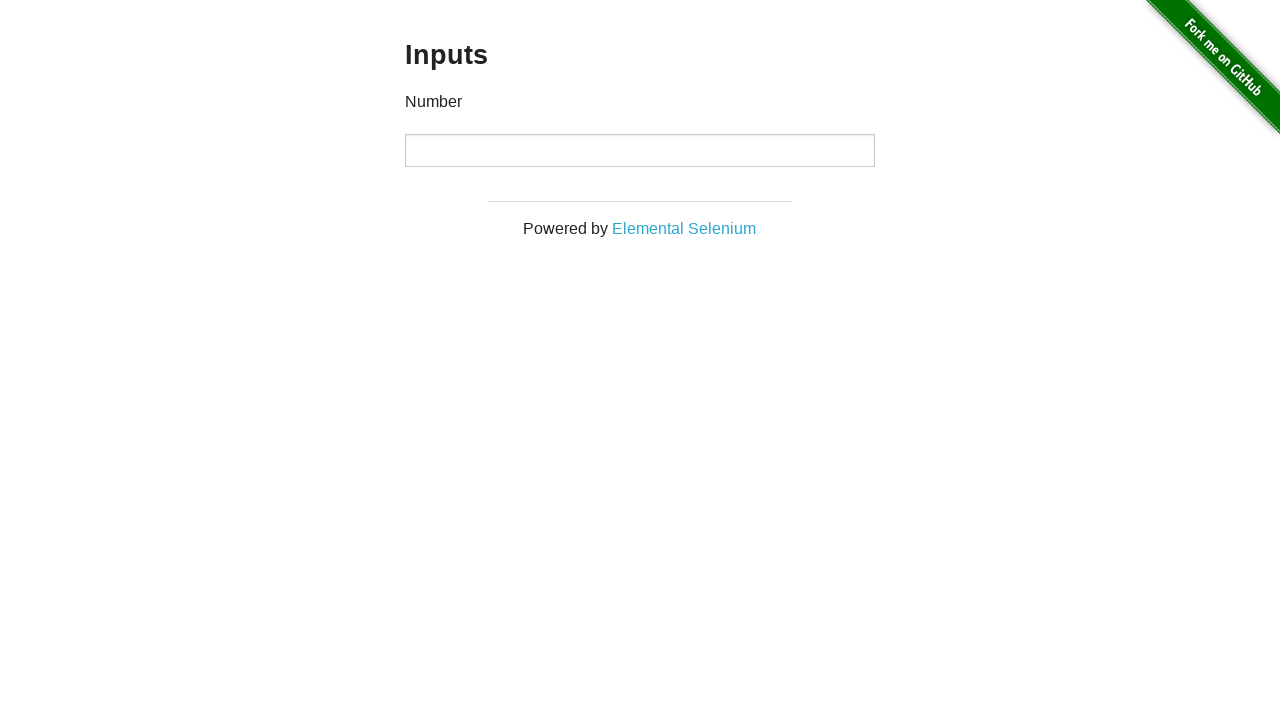

Waited for input field to load
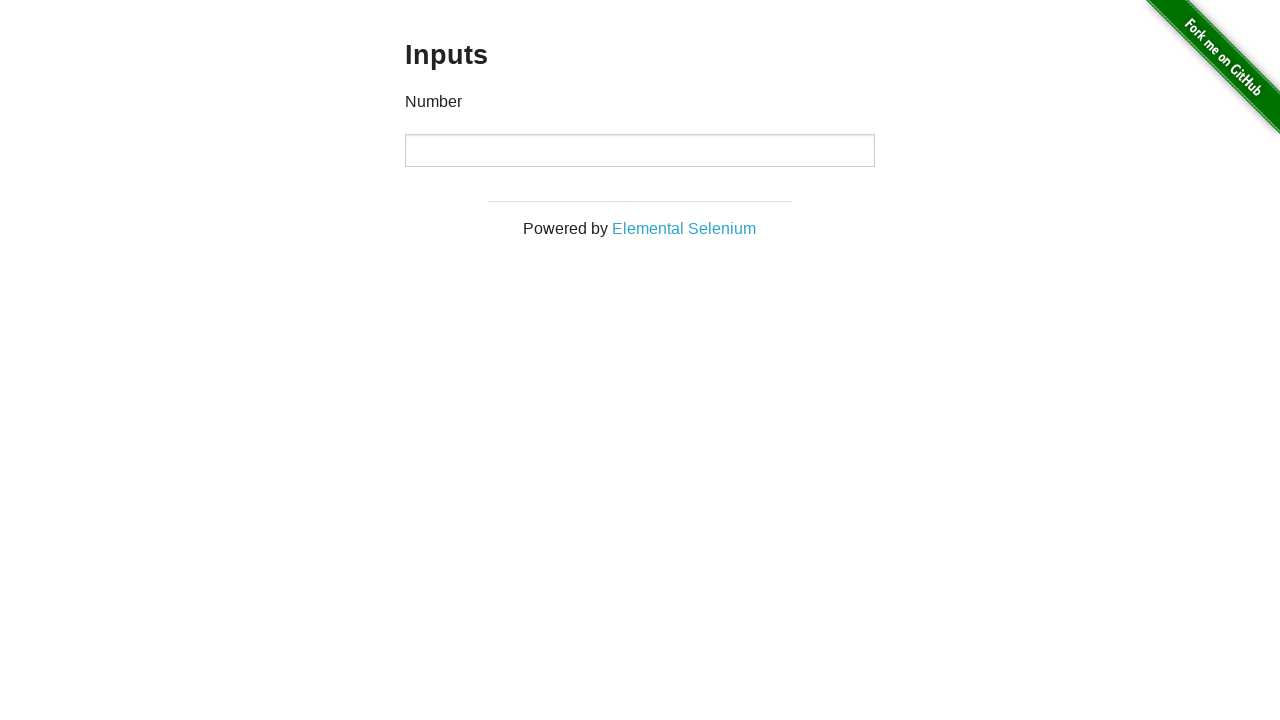

Entered '1000' into the input field
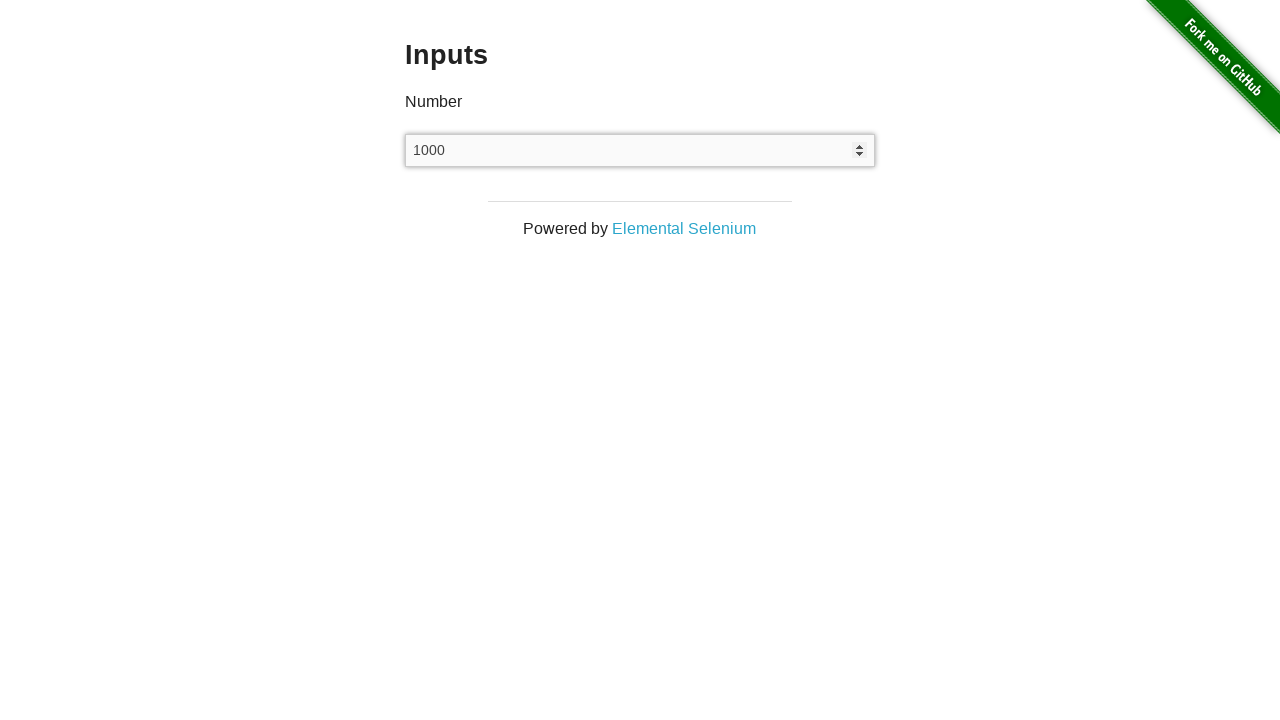

Cleared the input field
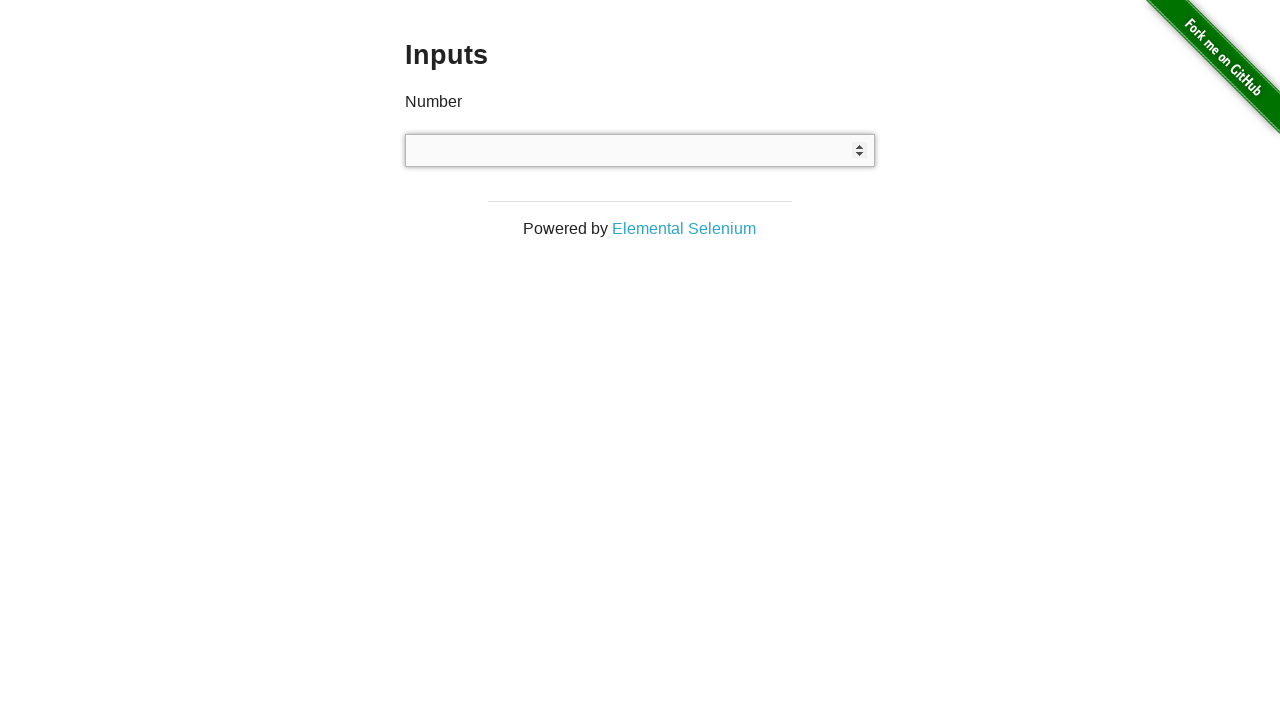

Entered '999' into the input field
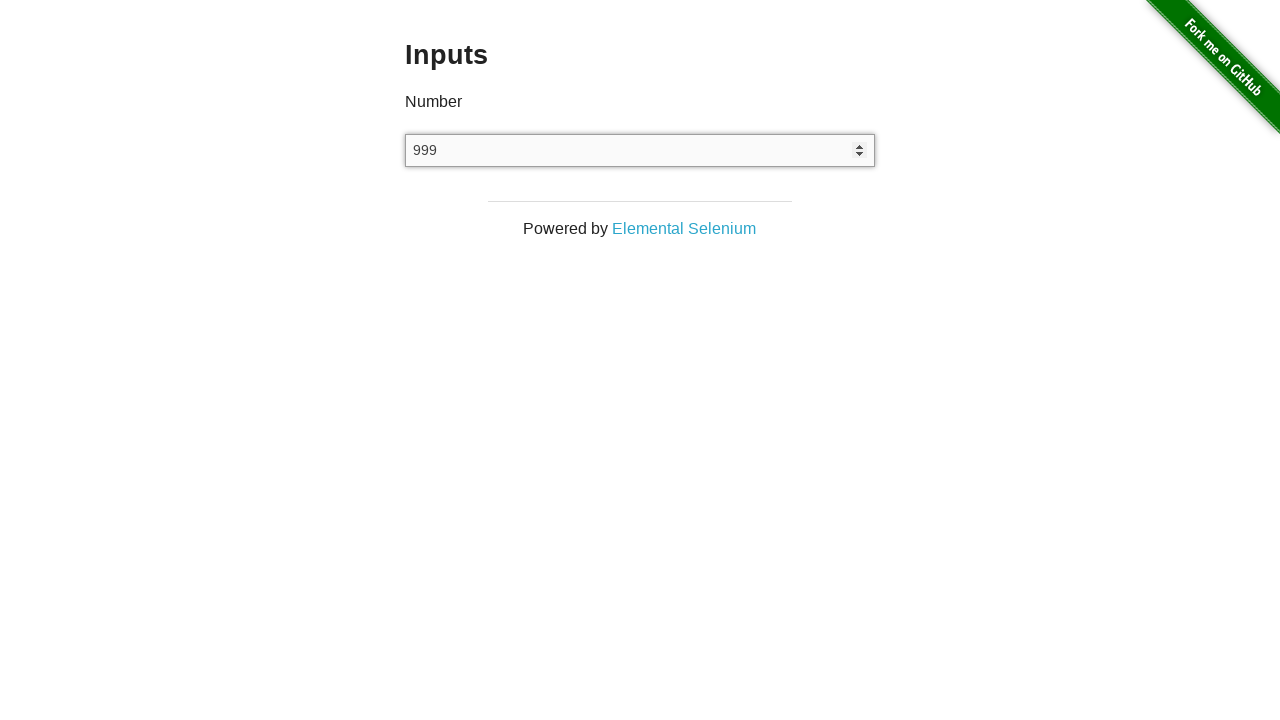

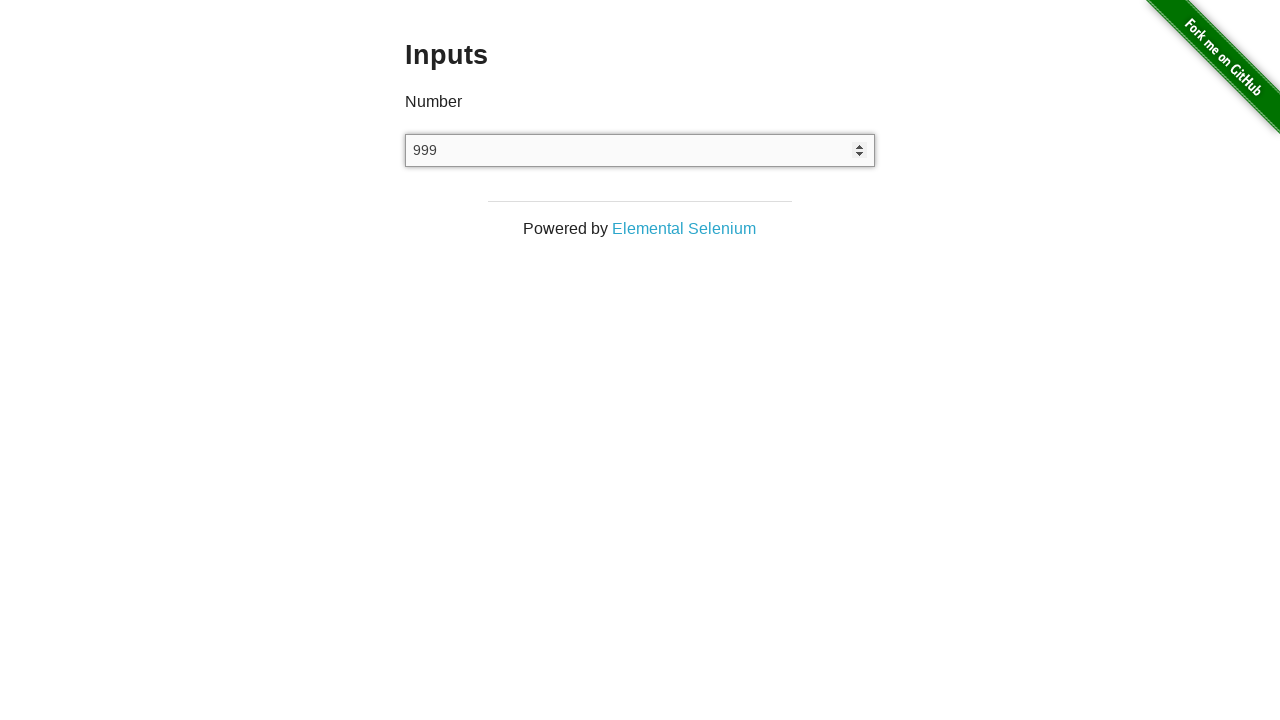